Tests registration form validation with invalid email format by filling all fields with an incorrectly formatted email

Starting URL: https://alada.vn/tai-khoan/dang-ky.html

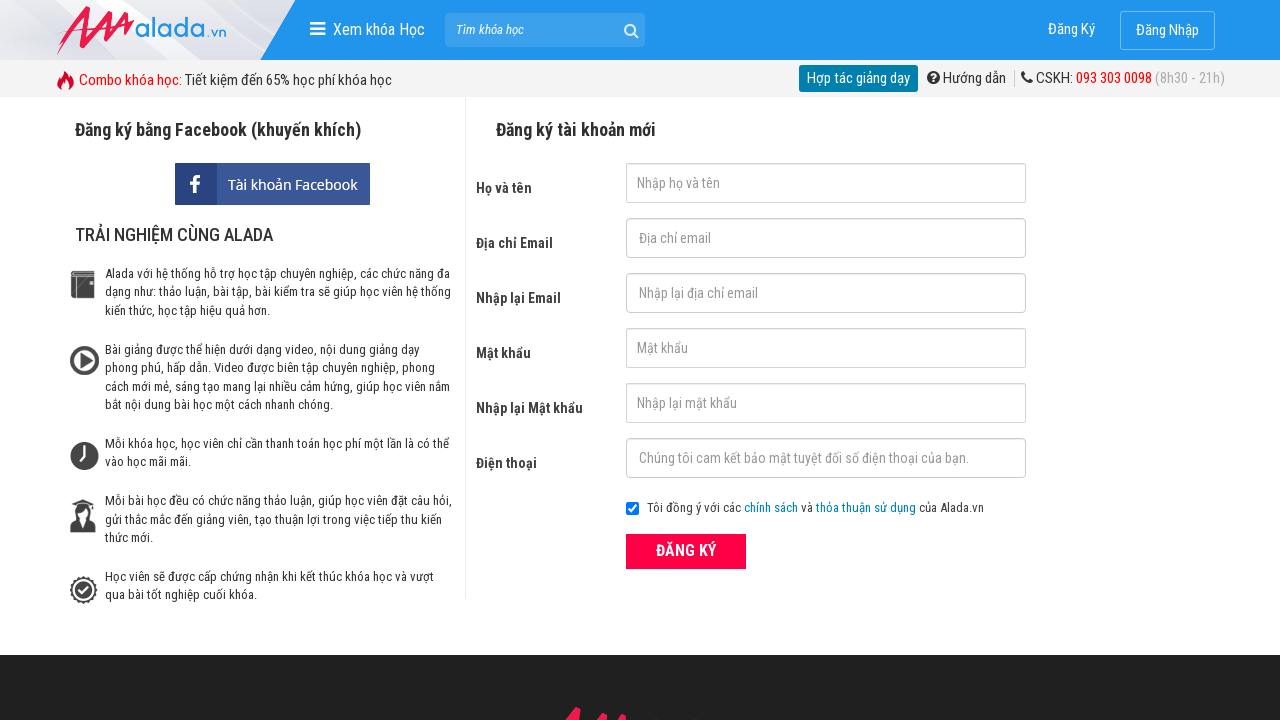

Filled first name field with 'ThanhNguyen' on #txtFirstname
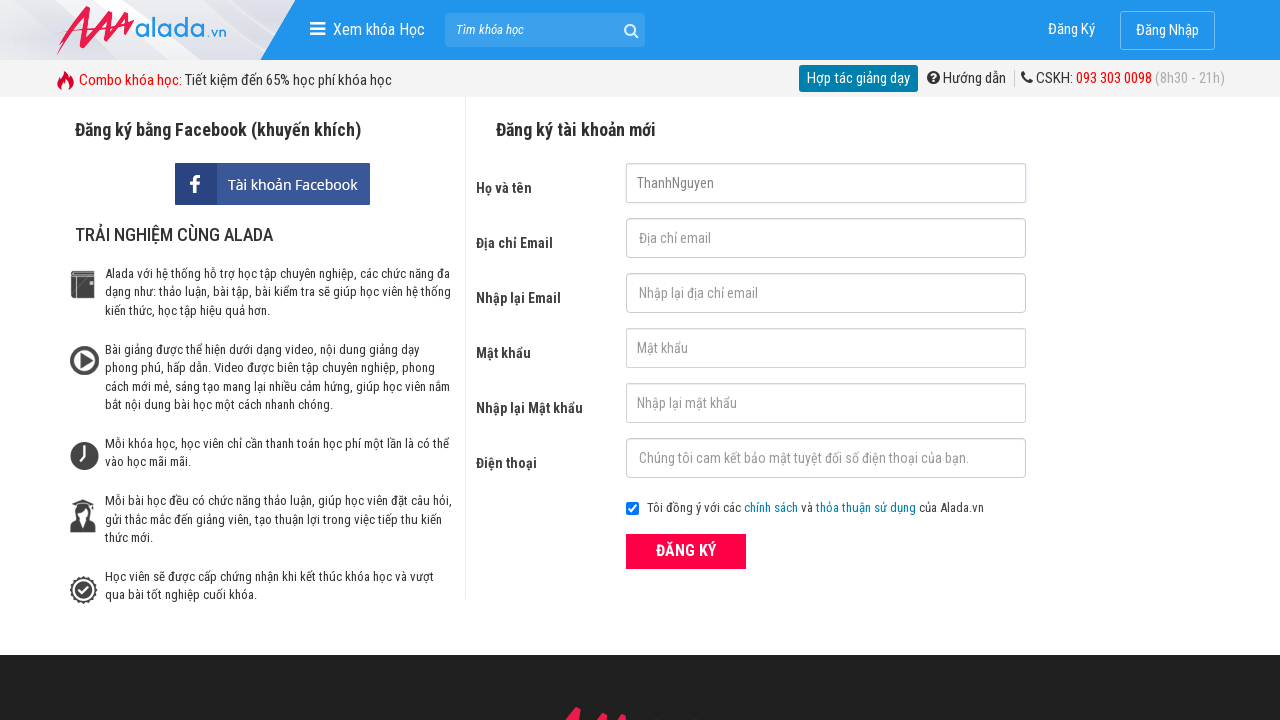

Filled email field with invalid format '123@345@456' on #txtEmail
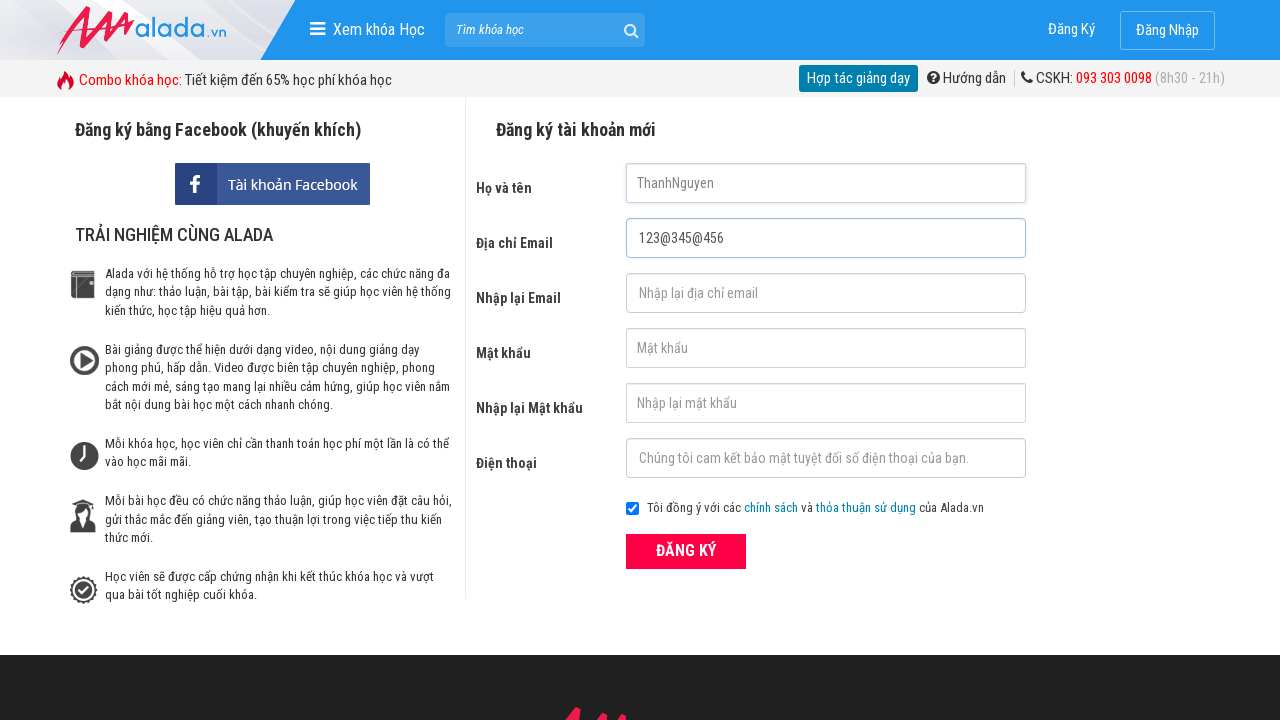

Filled confirm email field with invalid format '123@345@456' on #txtCEmail
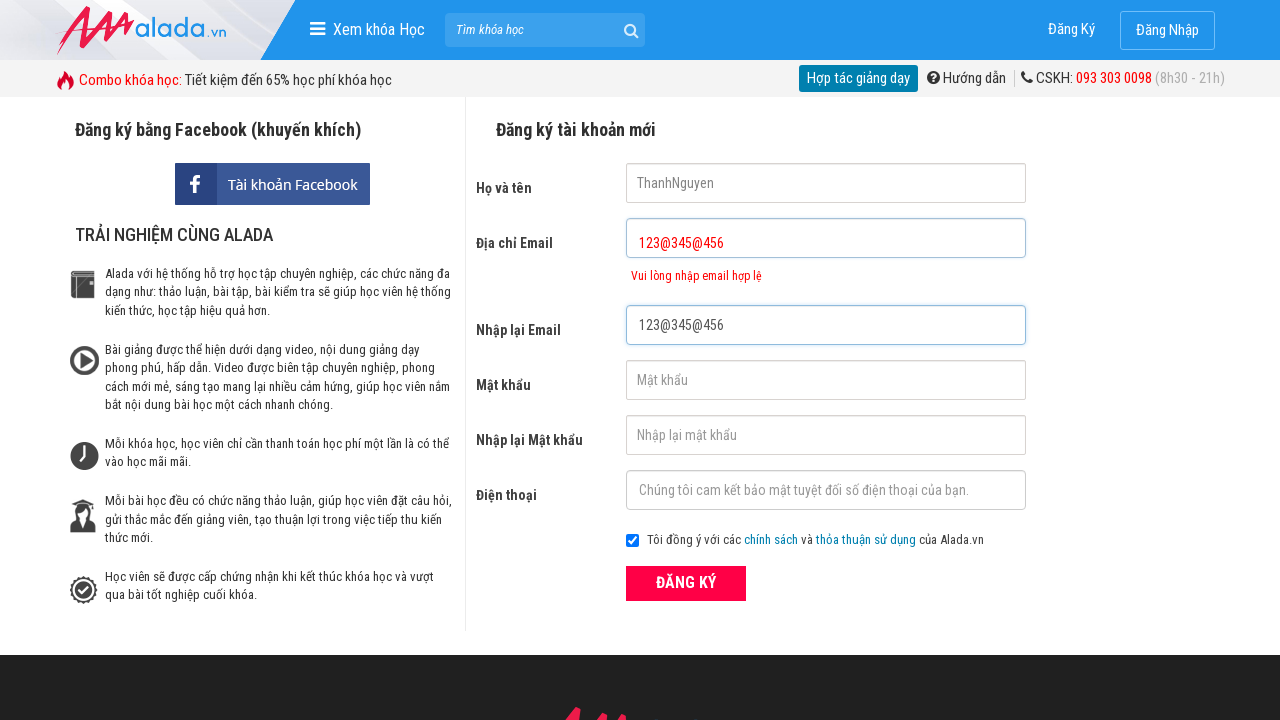

Filled password field with '123456789@Aa' on #txtPassword
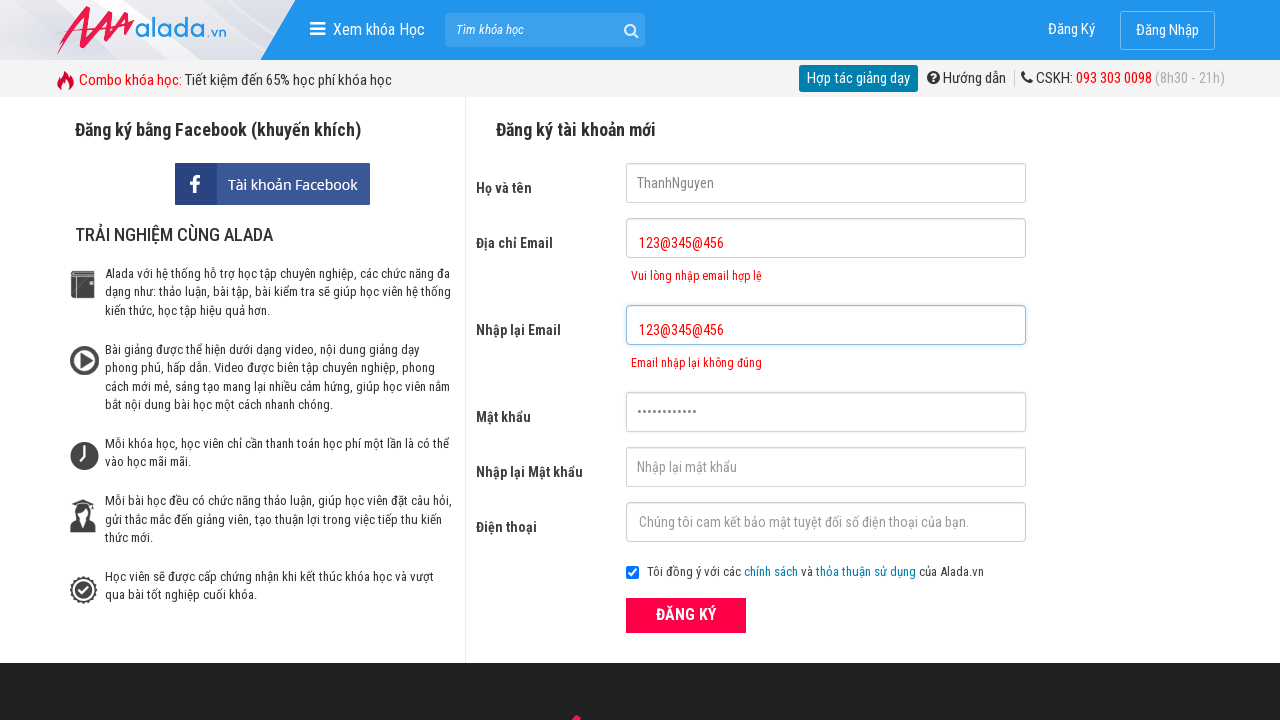

Filled confirm password field with '123456789@Aa' on #txtCPassword
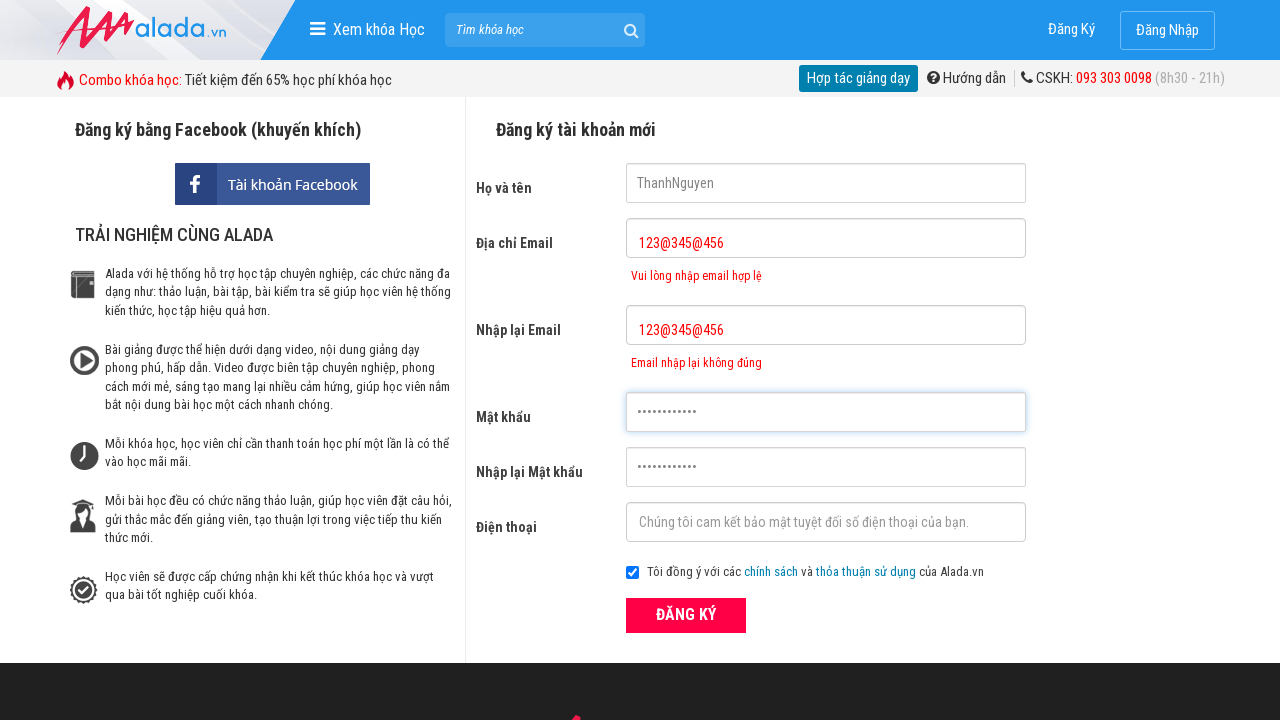

Filled phone field with '0987654321' on #txtPhone
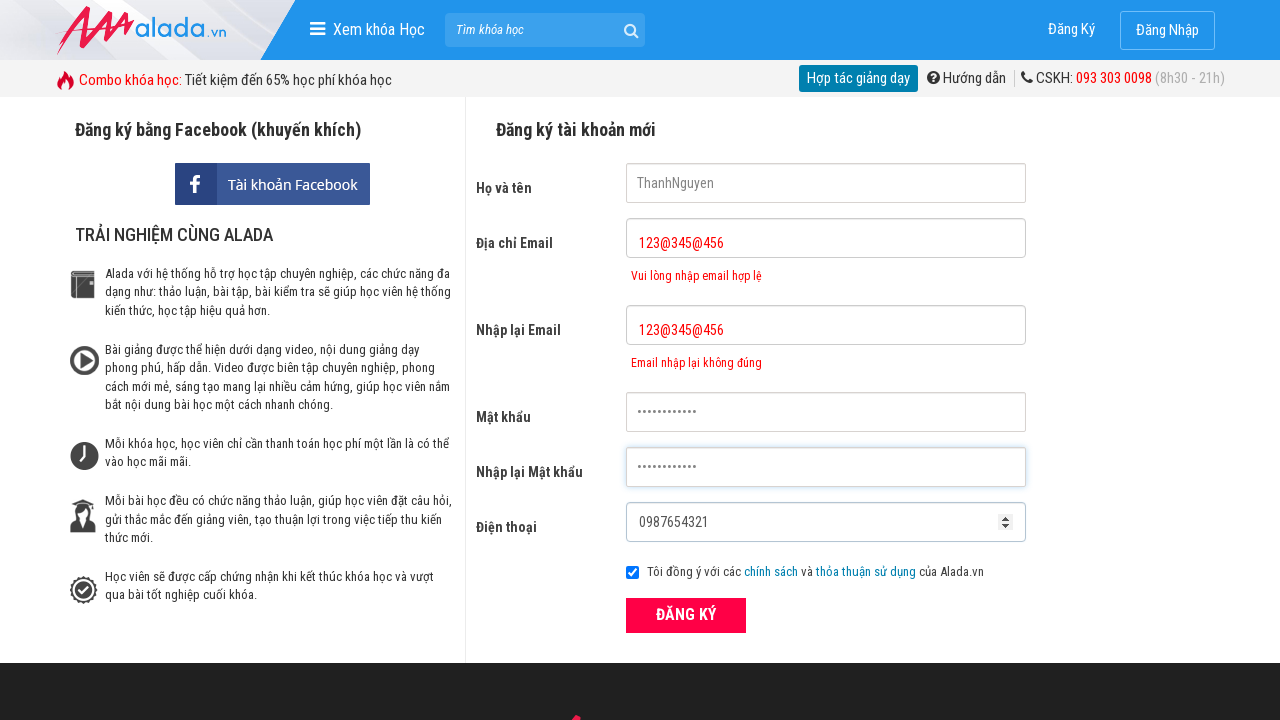

Clicked submit button to register at (686, 615) on button[type='submit']
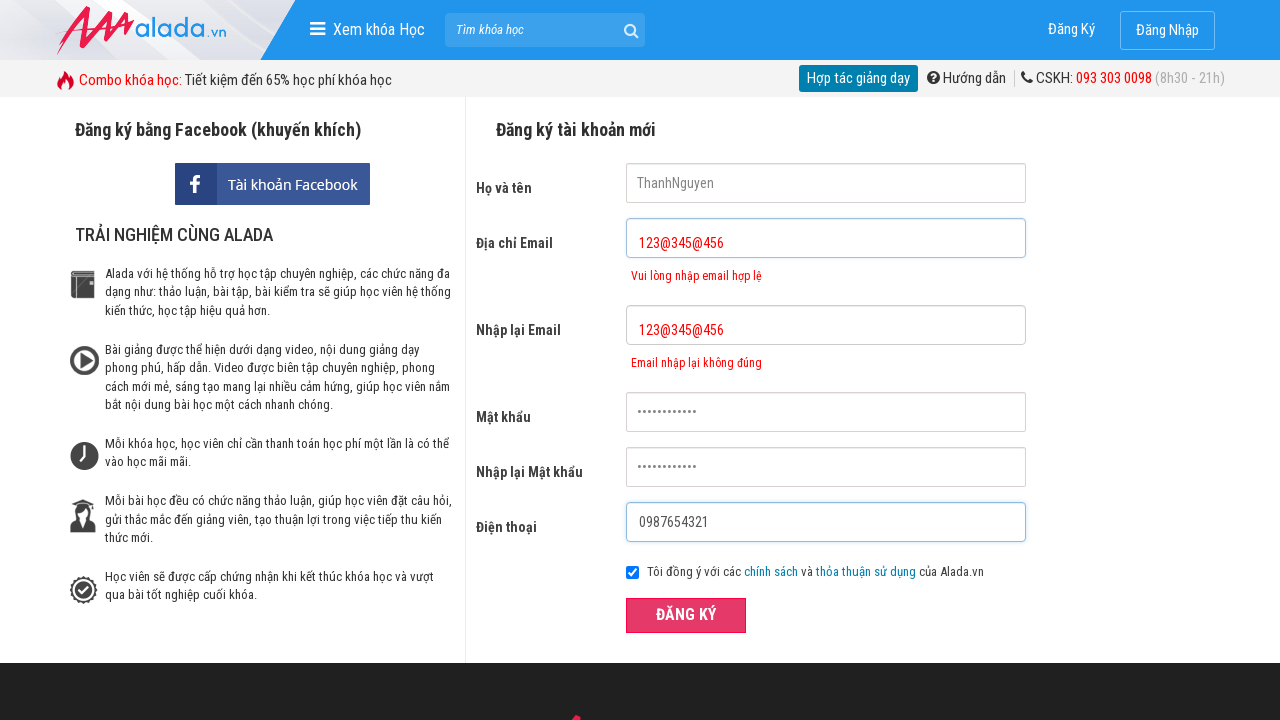

Email error message appeared
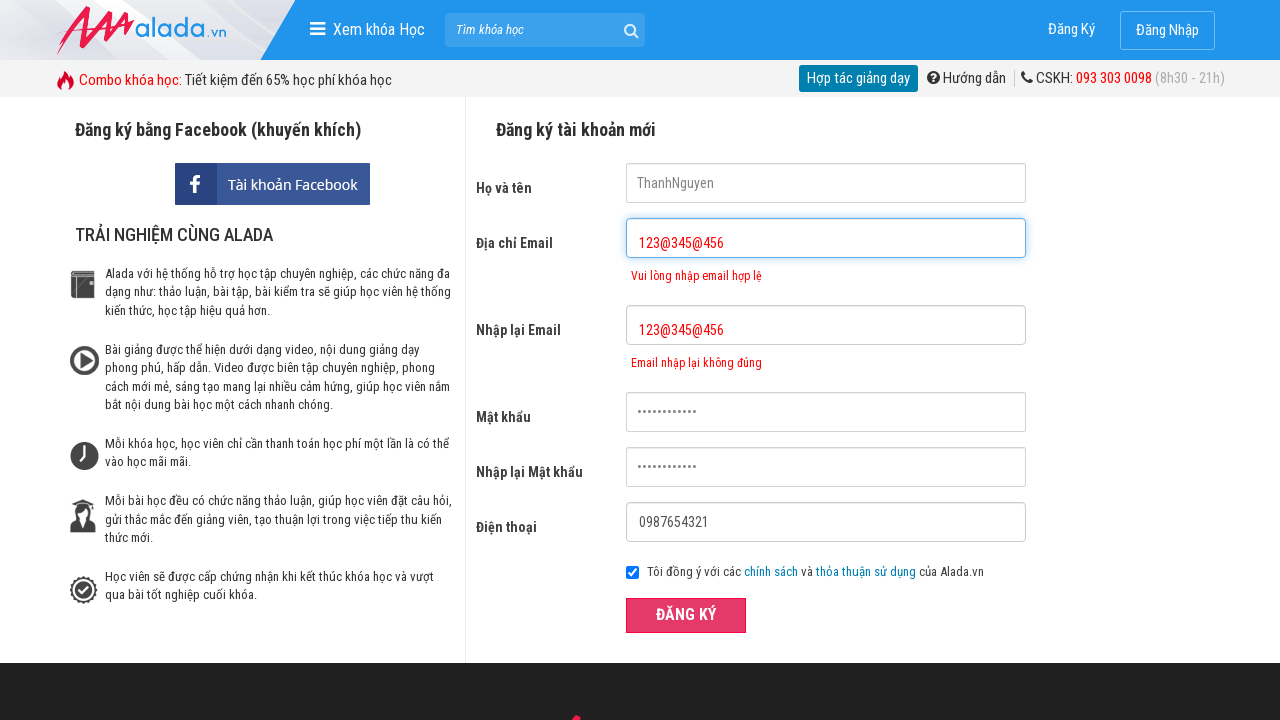

Verified email validation error message: 'Vui lòng nhập email hợp lệ'
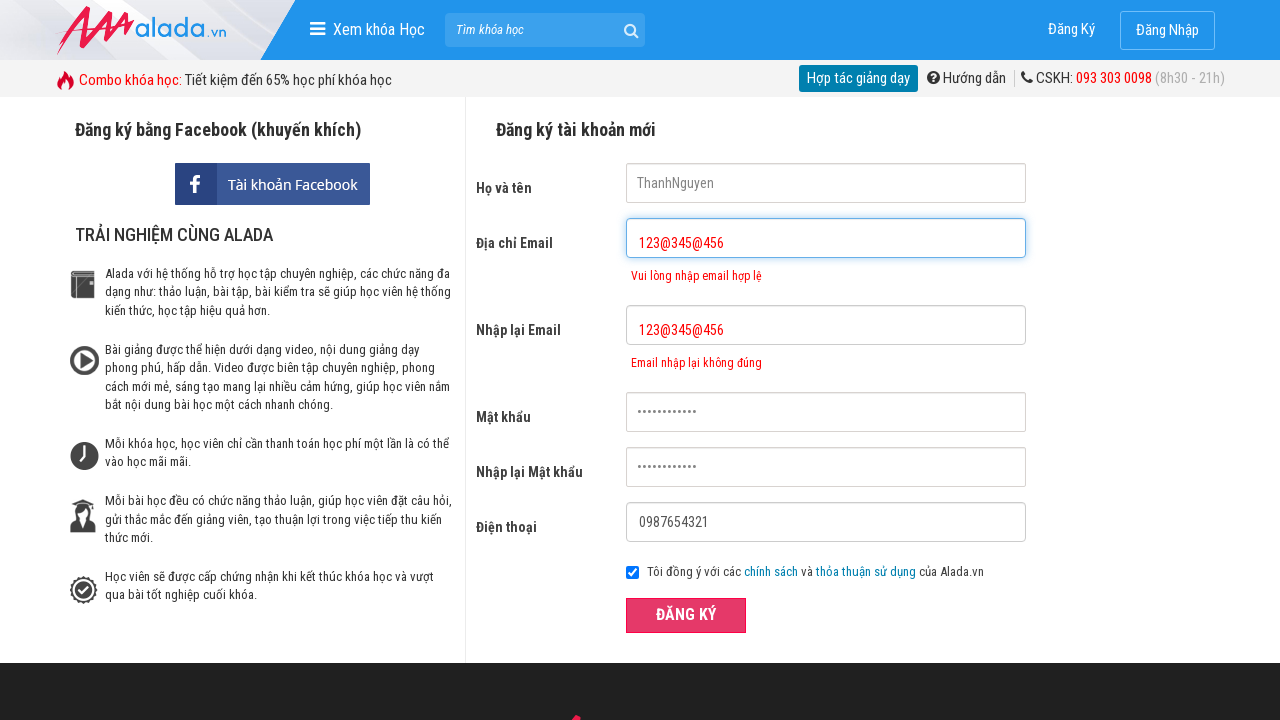

Verified confirm email validation error message: 'Email nhập lại không đúng'
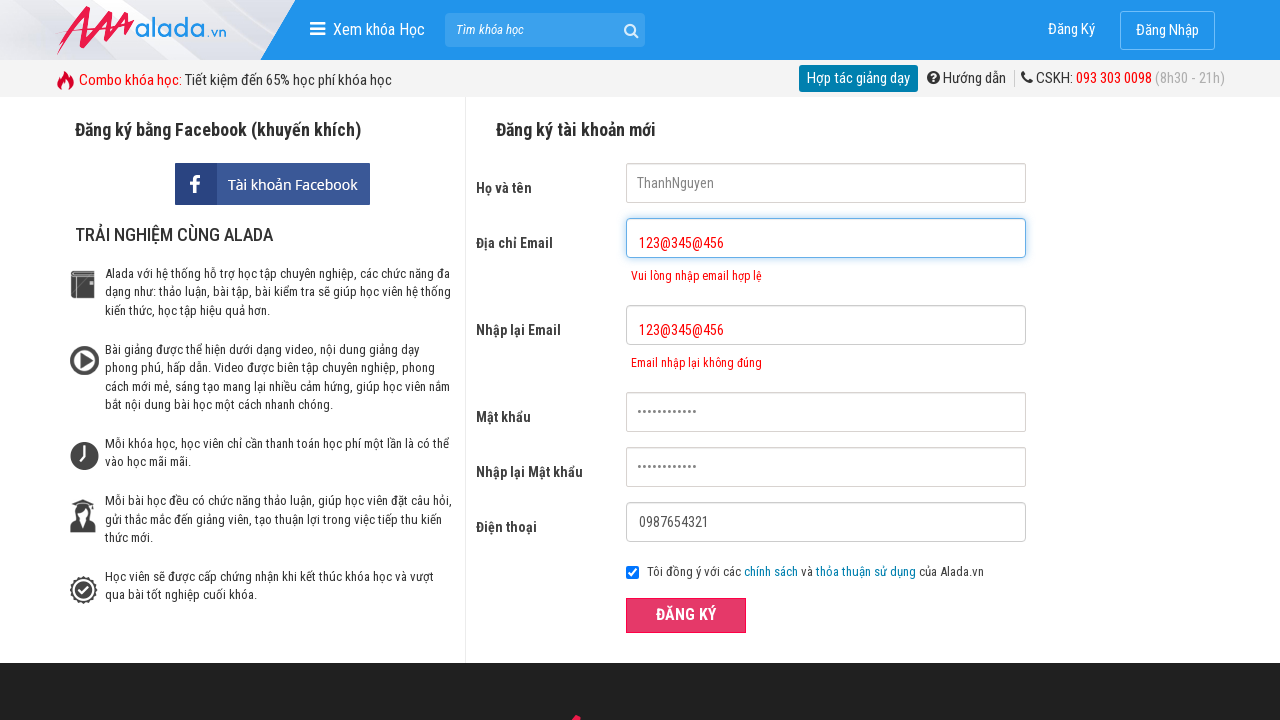

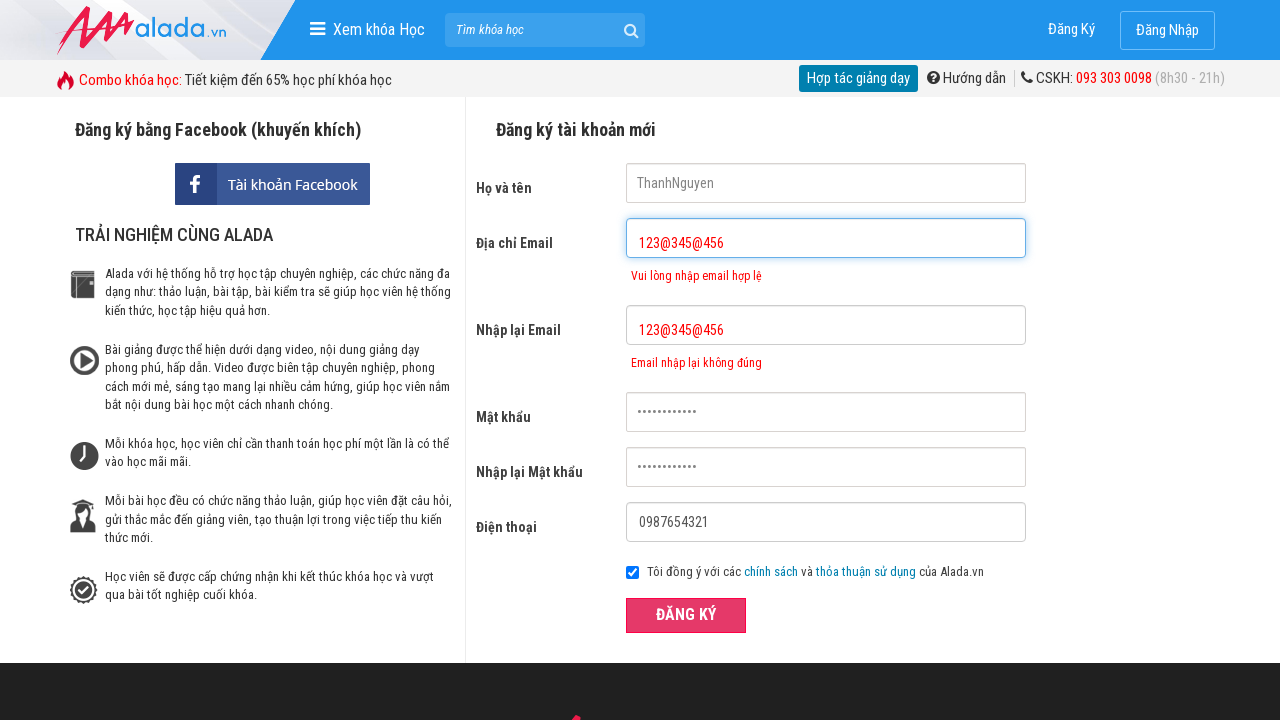